Tests activating all completed tasks using toggle-all on the All filter

Starting URL: https://todomvc4tasj.herokuapp.com

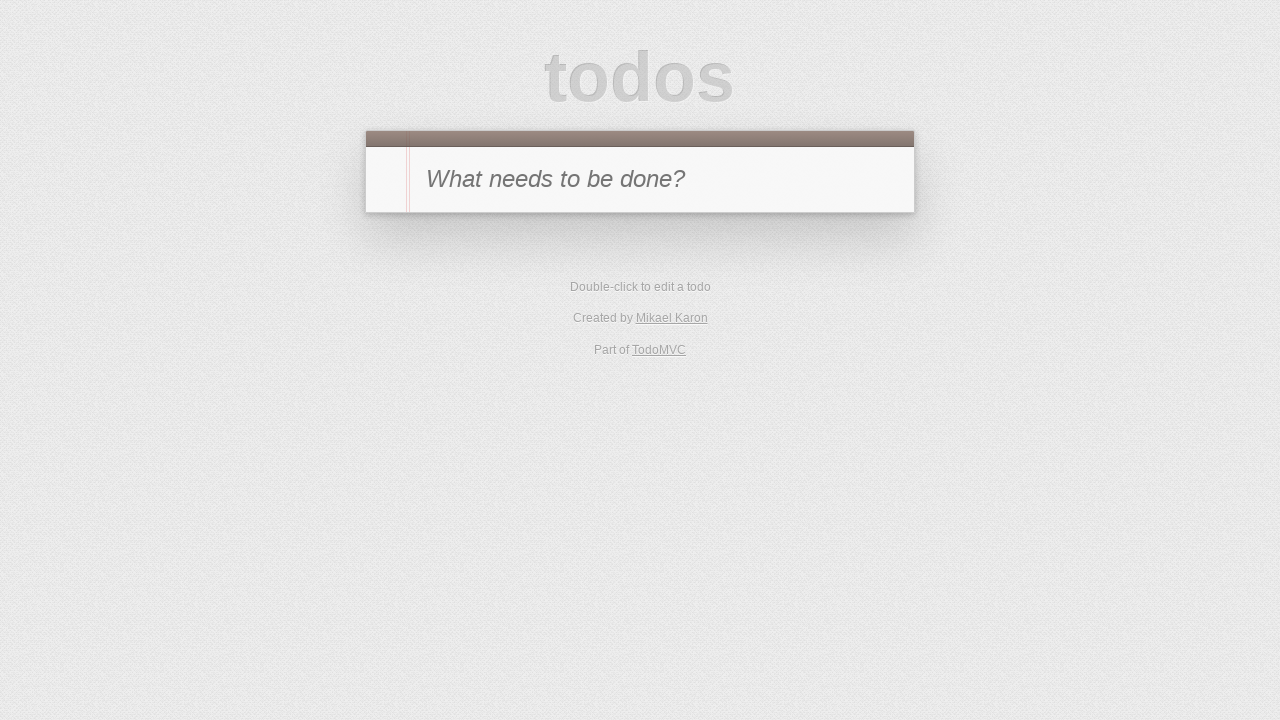

Set up two completed tasks in localStorage
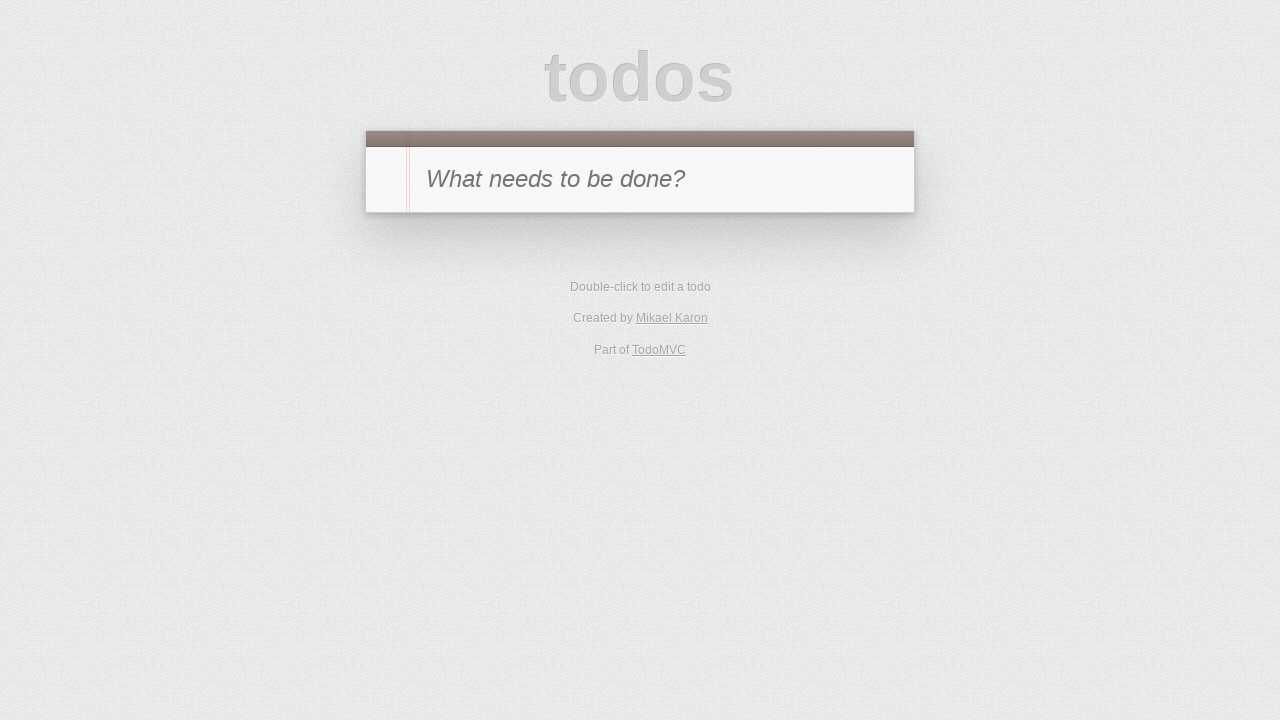

Reloaded page to load tasks from localStorage
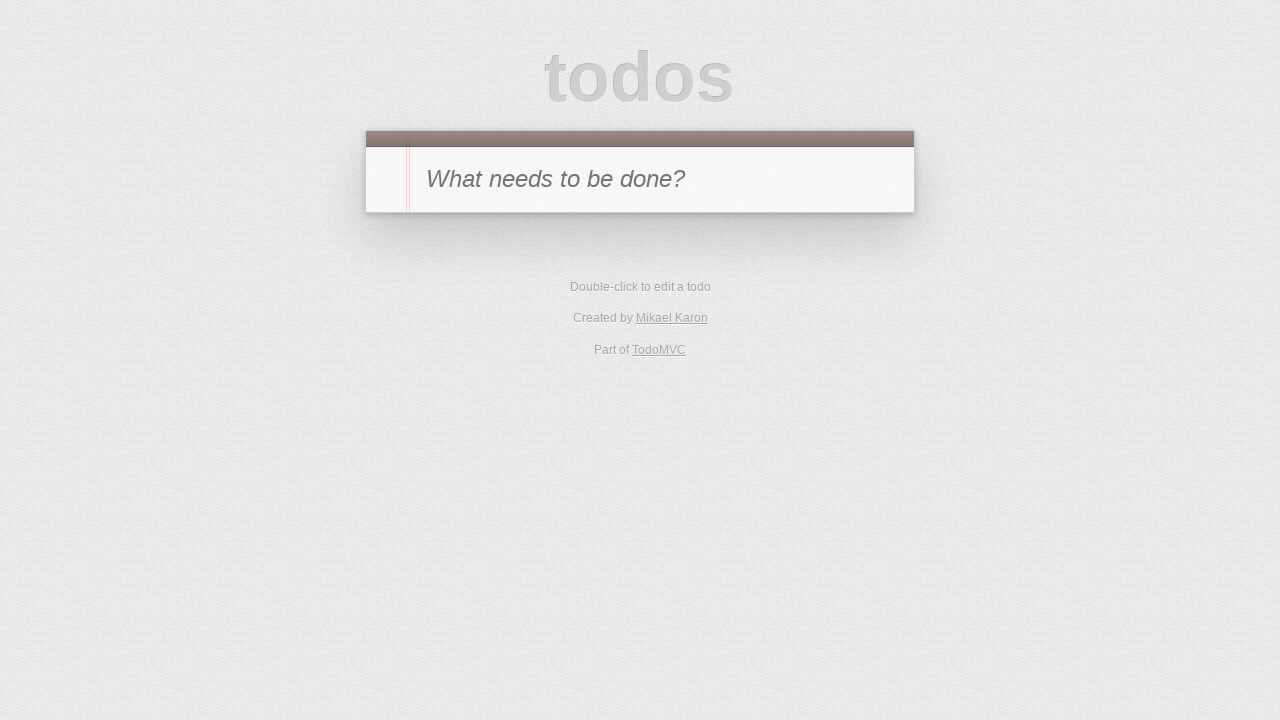

Clicked toggle-all button to activate all completed tasks at (388, 180) on #toggle-all
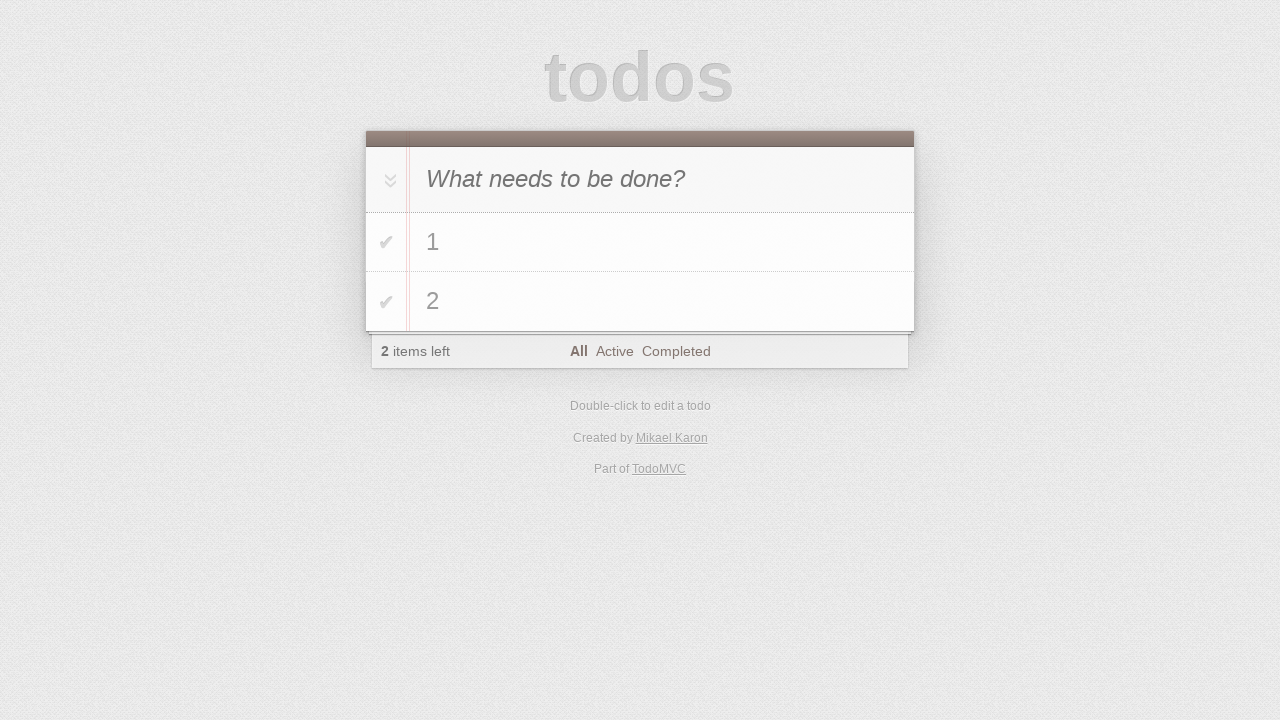

Navigated to Active filter to verify activated tasks at (614, 351) on [href='#/active']
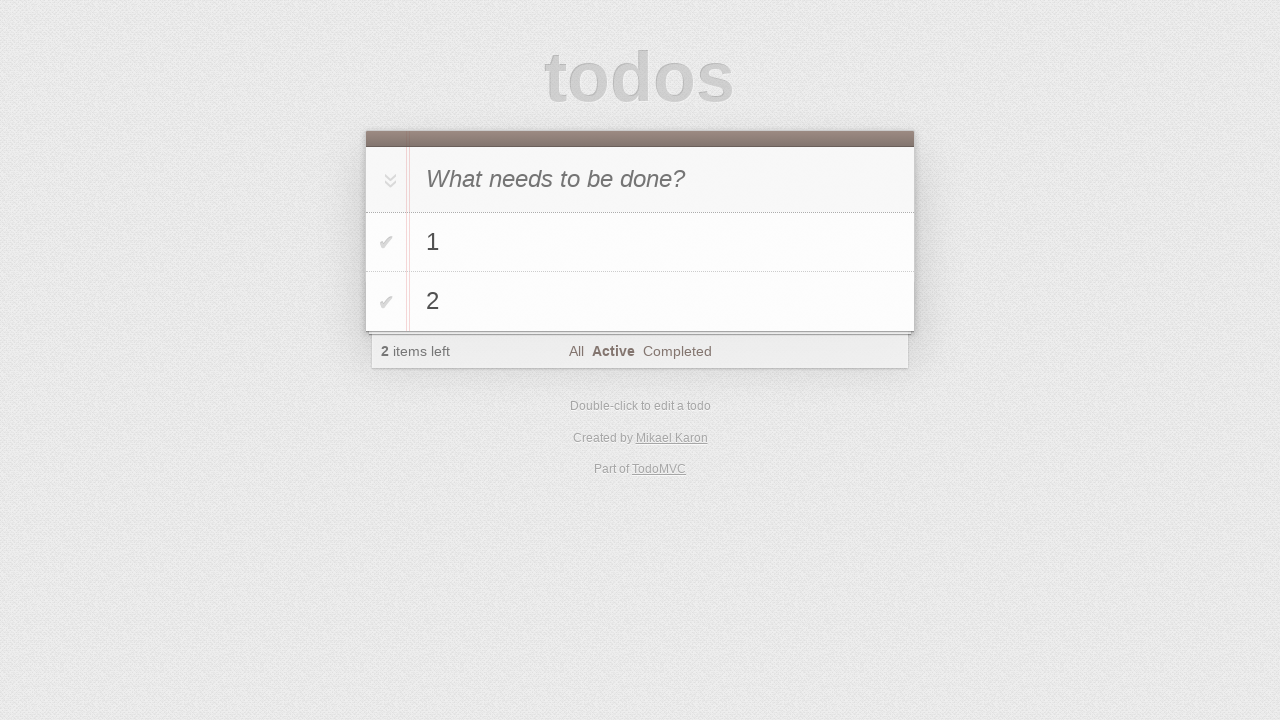

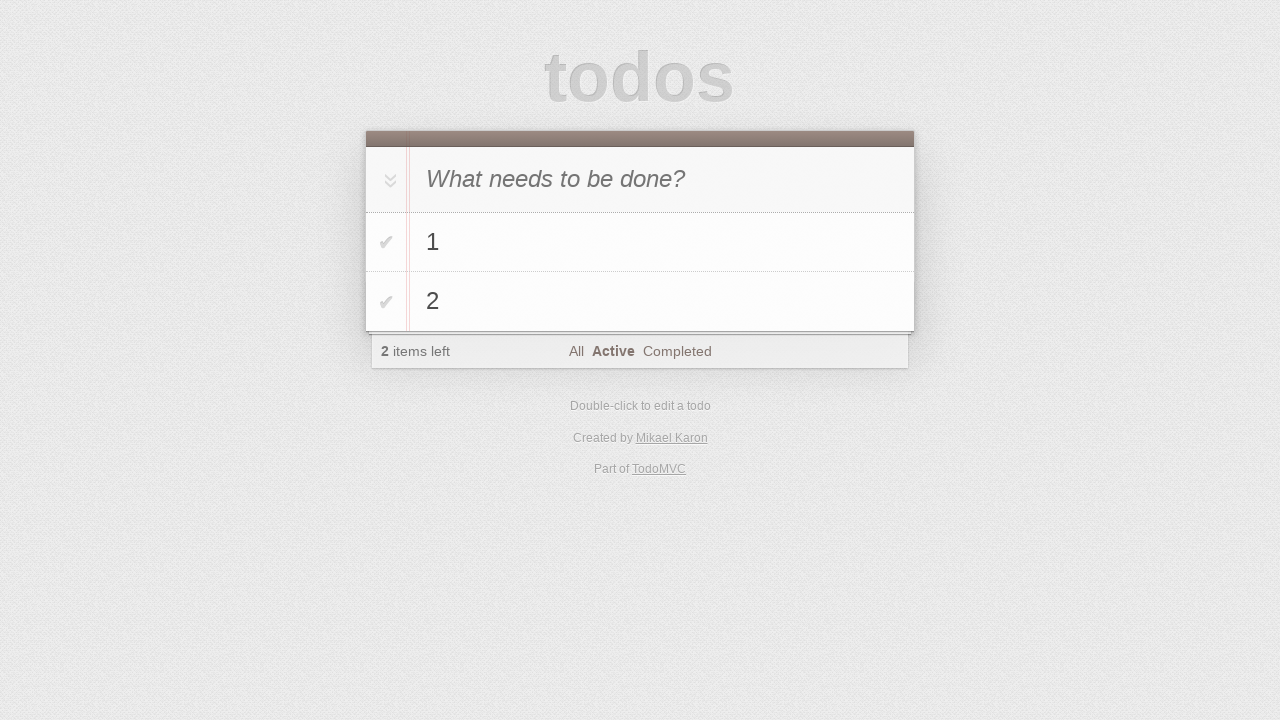